Tests that hovering and clicking on job title reveals dropdown buttons on the resume page

Starting URL: http://mhunterak.github.io/resume.html

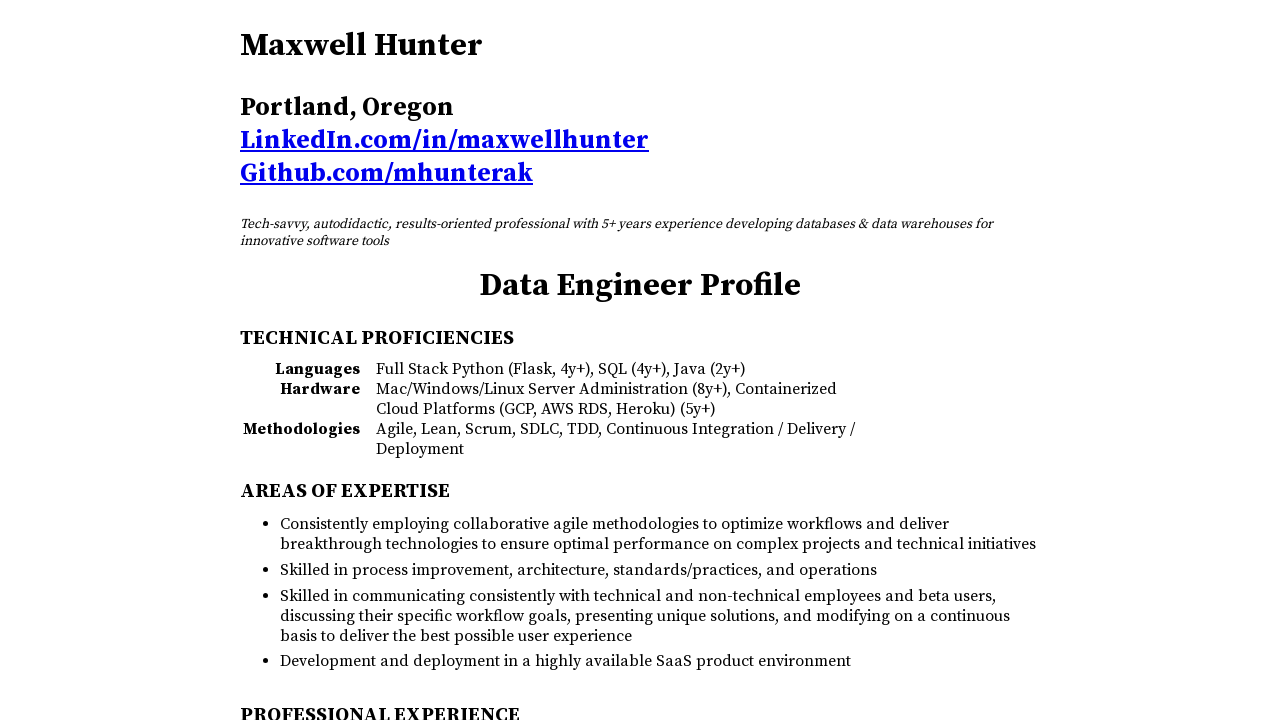

Waited for page to load (domcontentloaded)
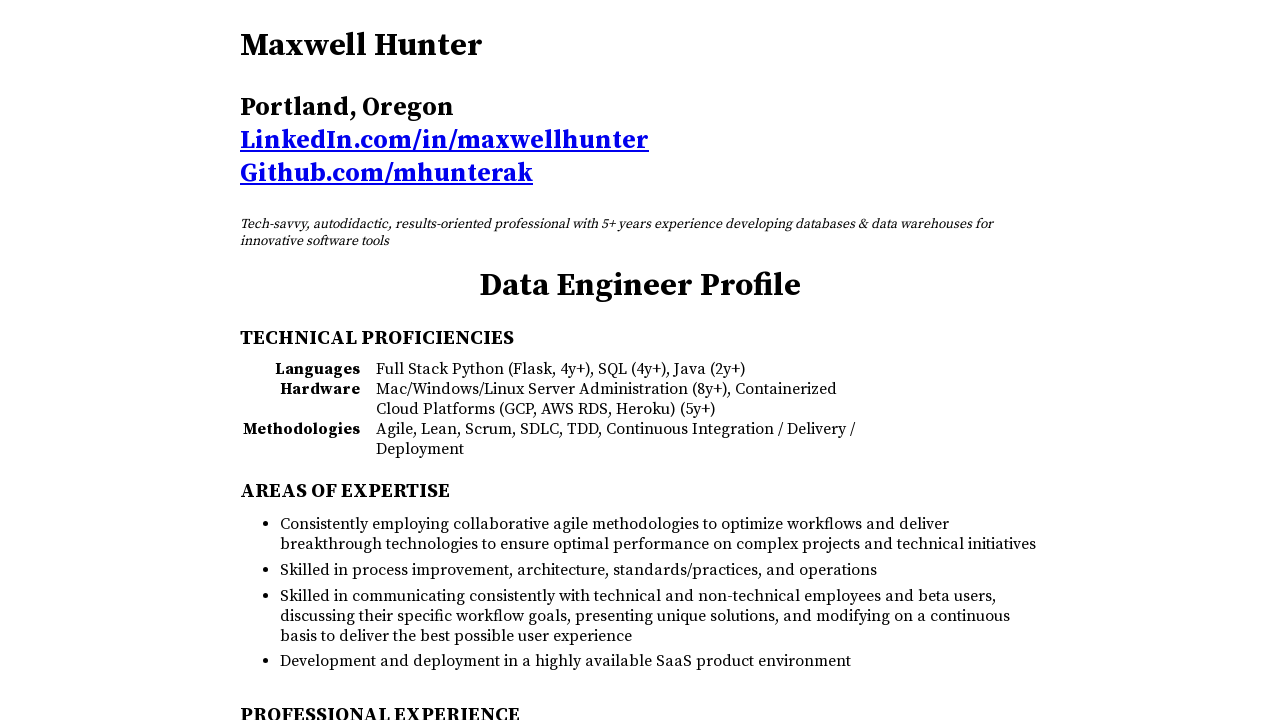

Hovered over job description element at (640, 233) on #jobDesc
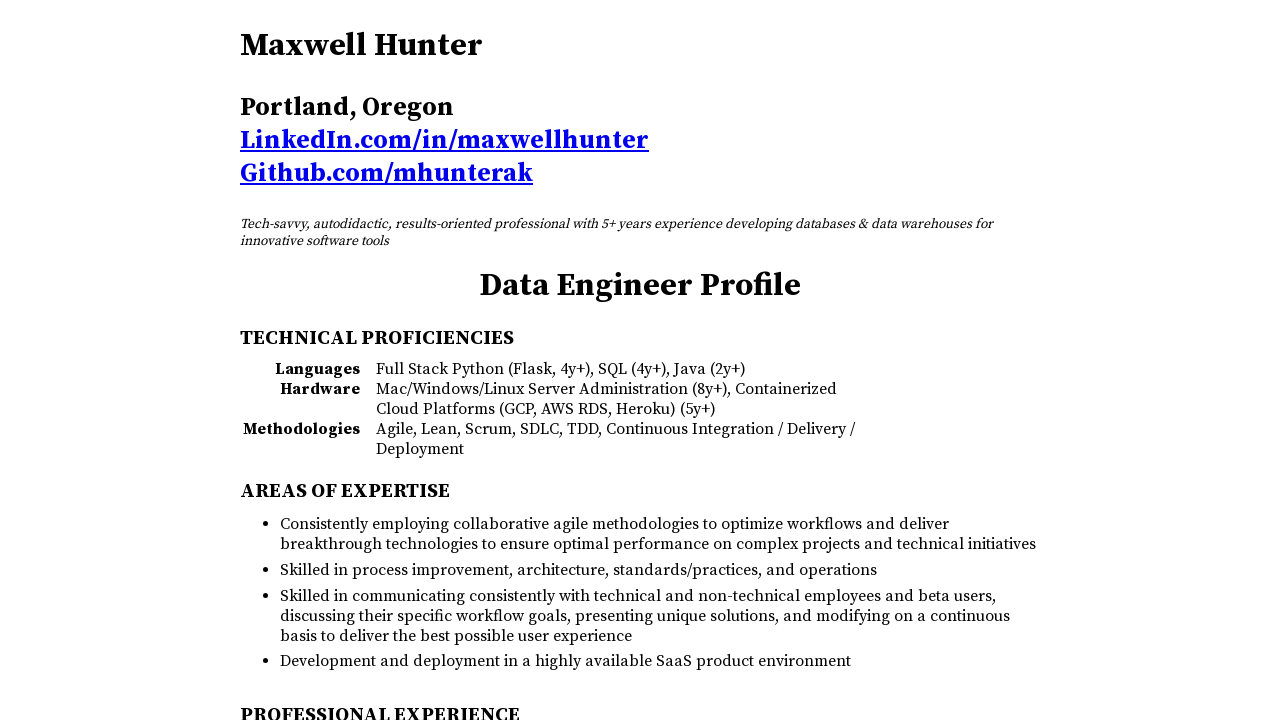

Clicked on job title to reveal dropdown buttons at (640, 286) on #jobTitle
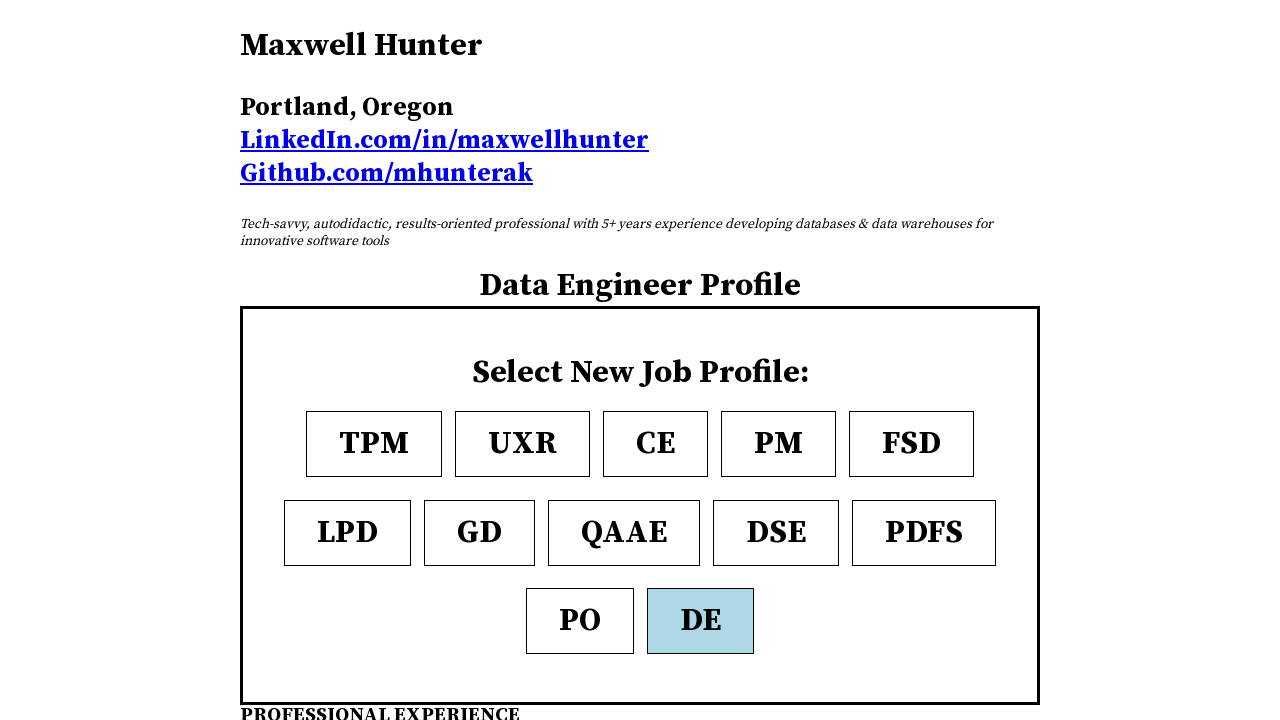

Hovered over CE (Continue Education) button at (656, 444) on #CE
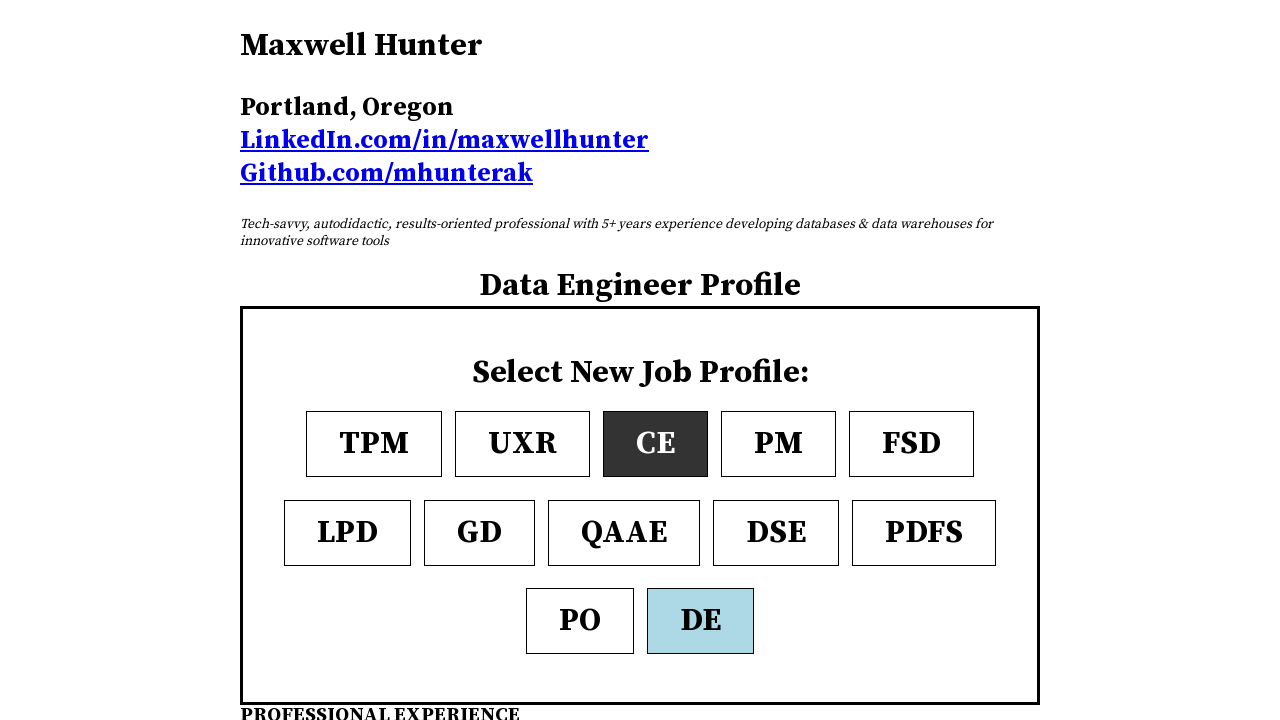

Verified that dropdown is visible
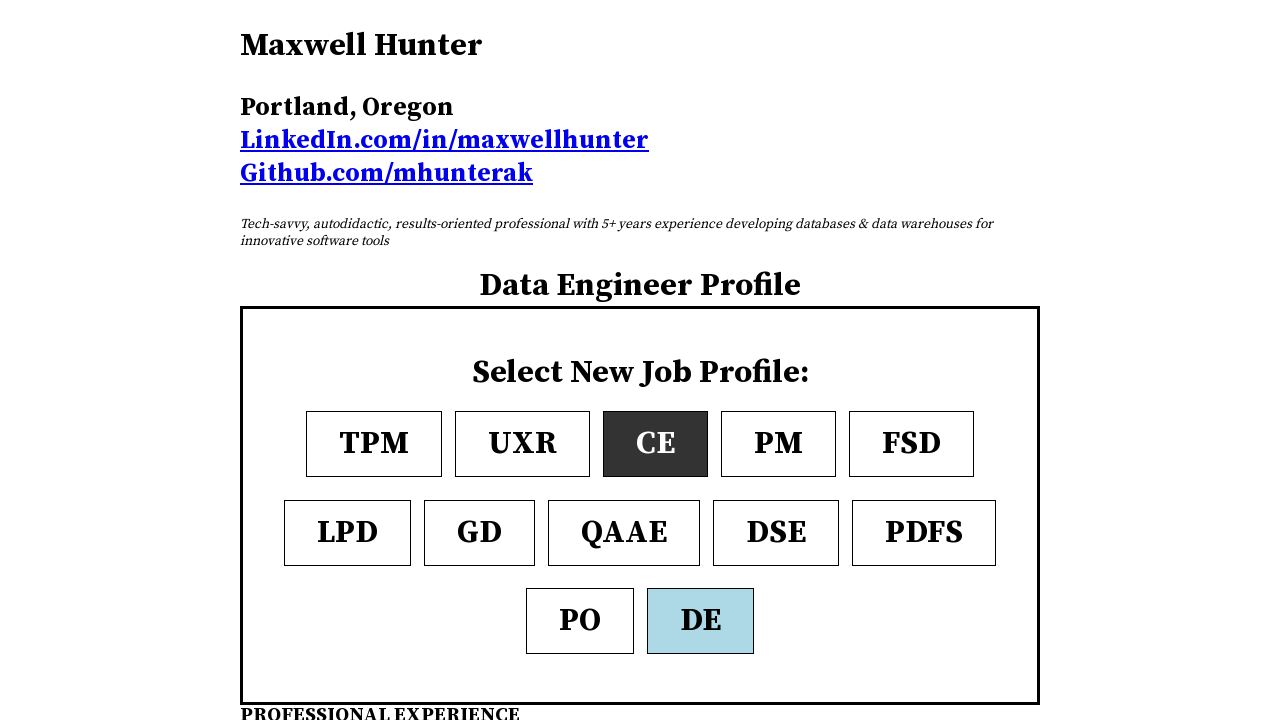

Verified that CE button is visible
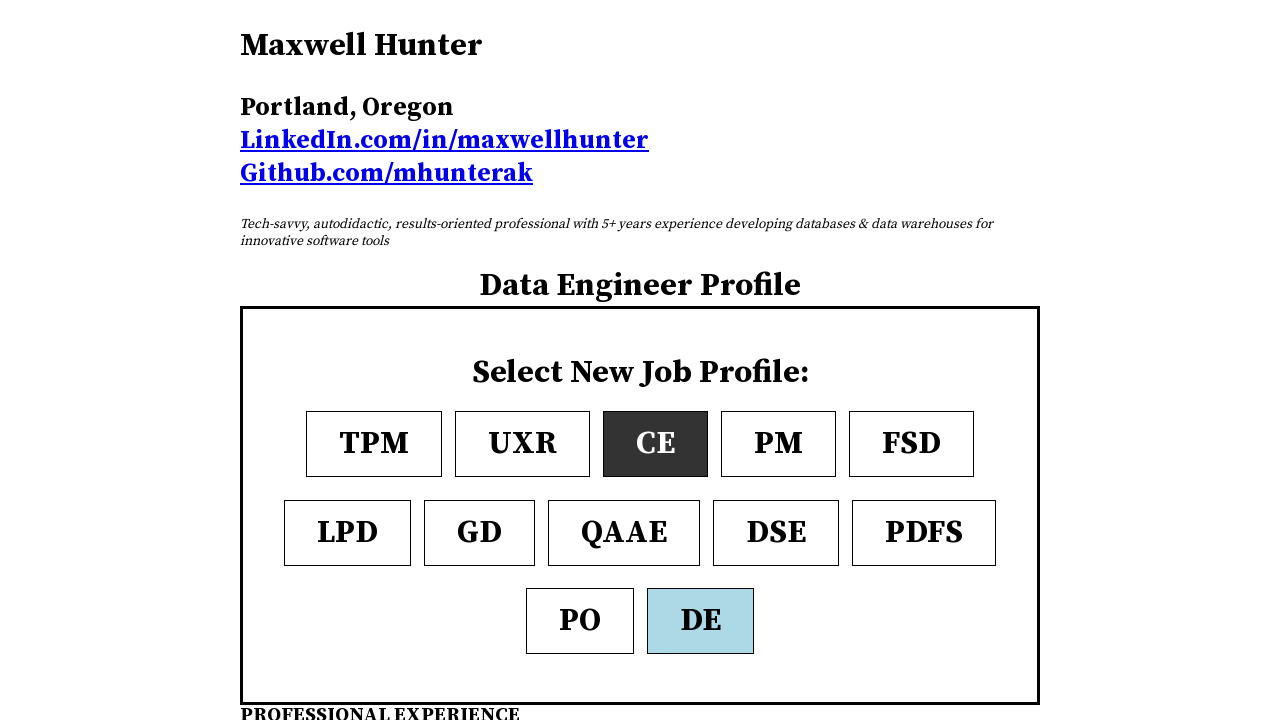

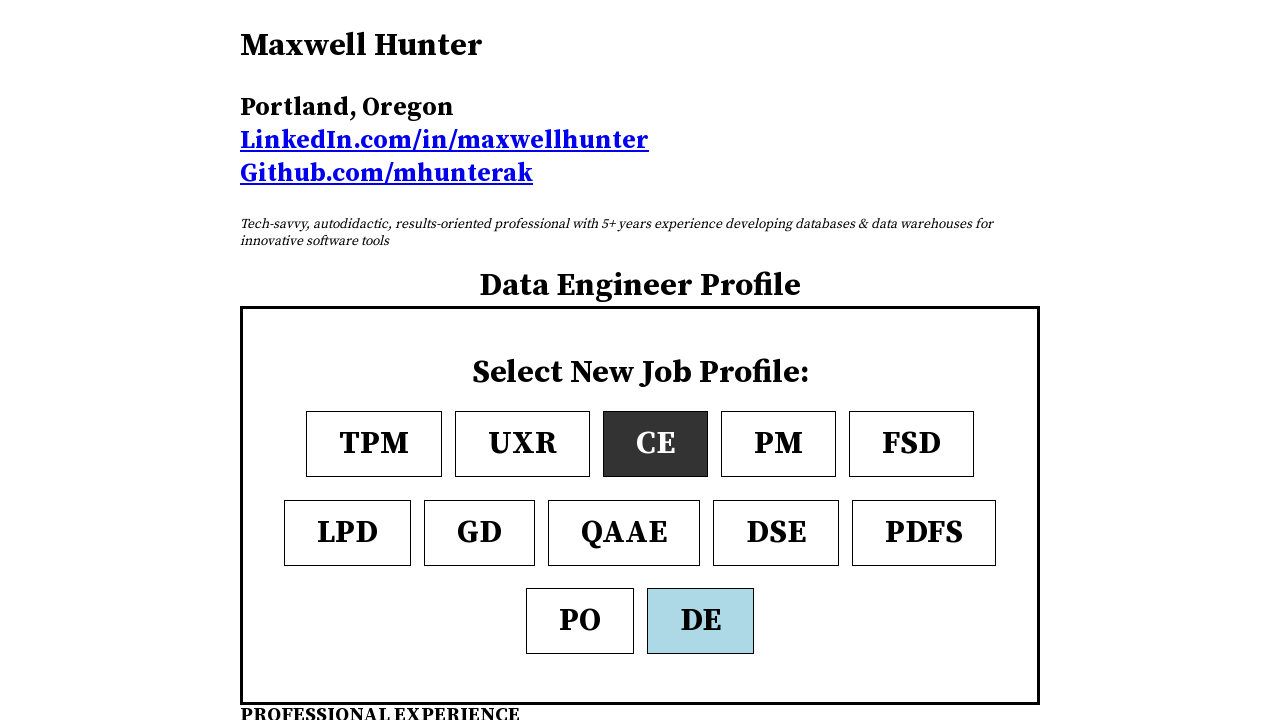